Tests the jQuery UI datepicker by switching to an iframe, clicking the date field, and entering a date value

Starting URL: https://jqueryui.com/datepicker/

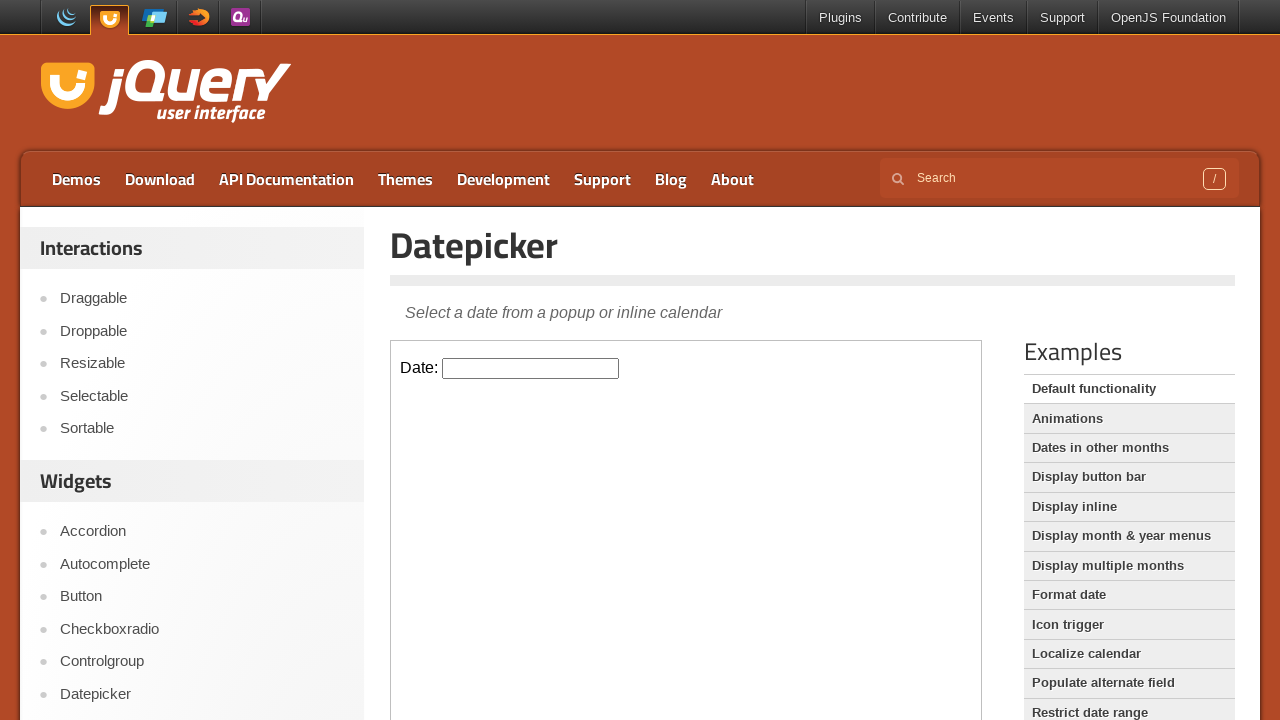

Located iframe containing datepicker demo
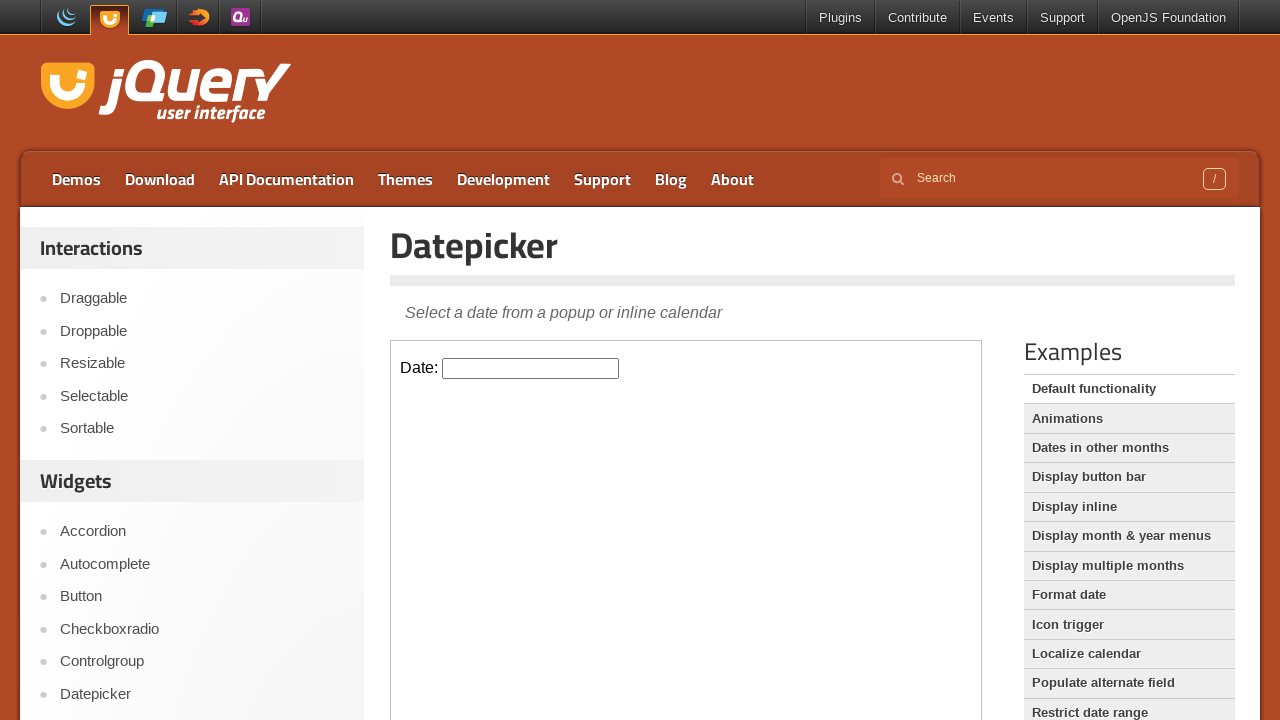

Clicked on the datepicker input field at (531, 368) on iframe.demo-frame >> internal:control=enter-frame >> #datepicker
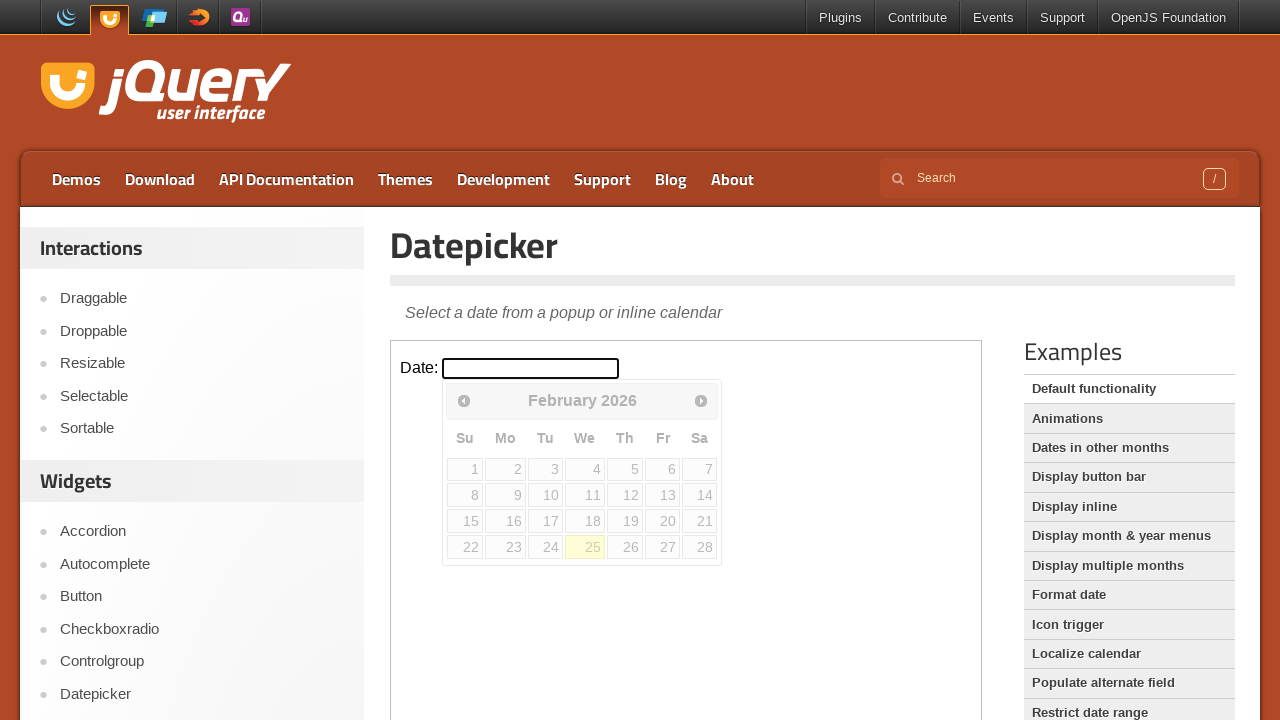

Entered date value '03/24/2024' into datepicker field on iframe.demo-frame >> internal:control=enter-frame >> #datepicker
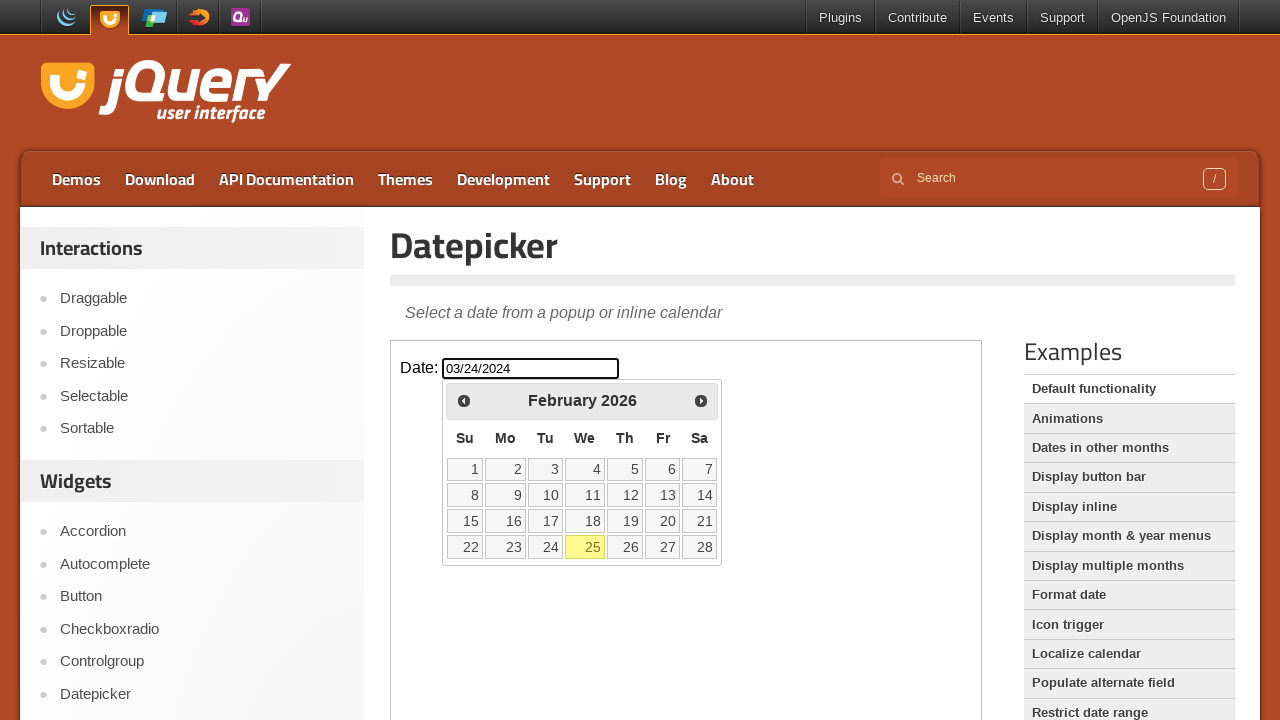

Retrieved datepicker value: 03/24/2024
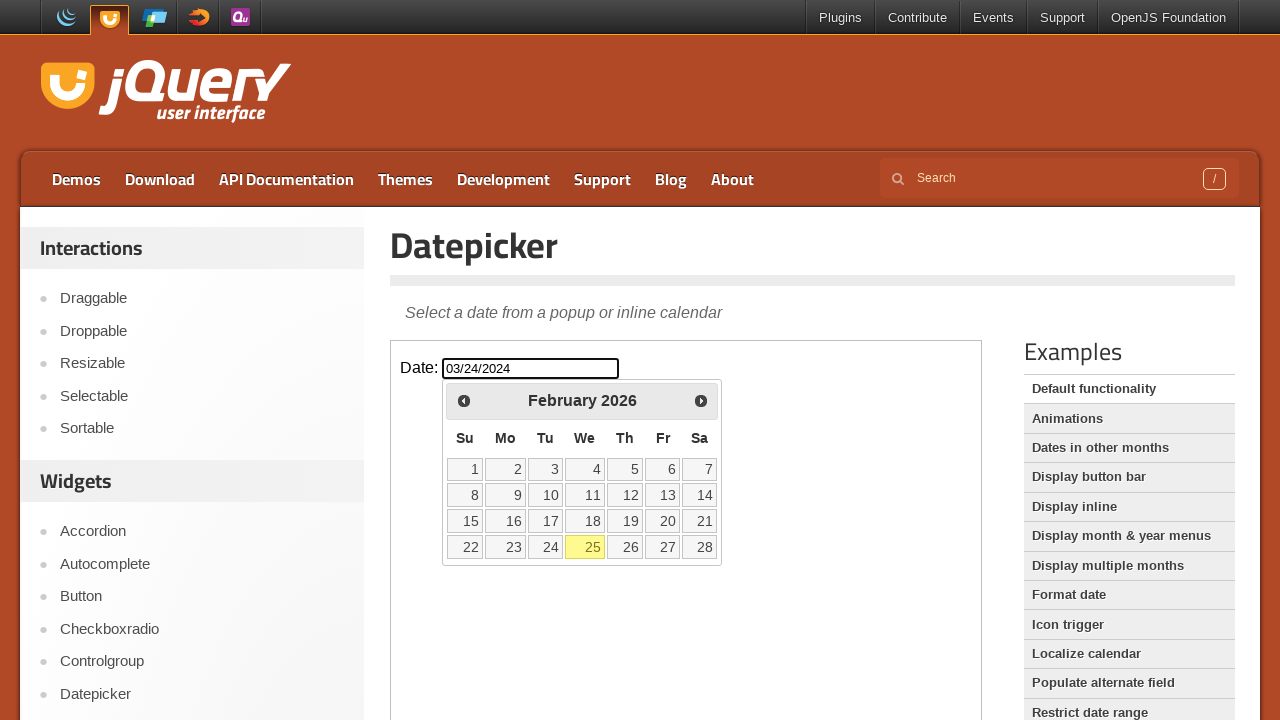

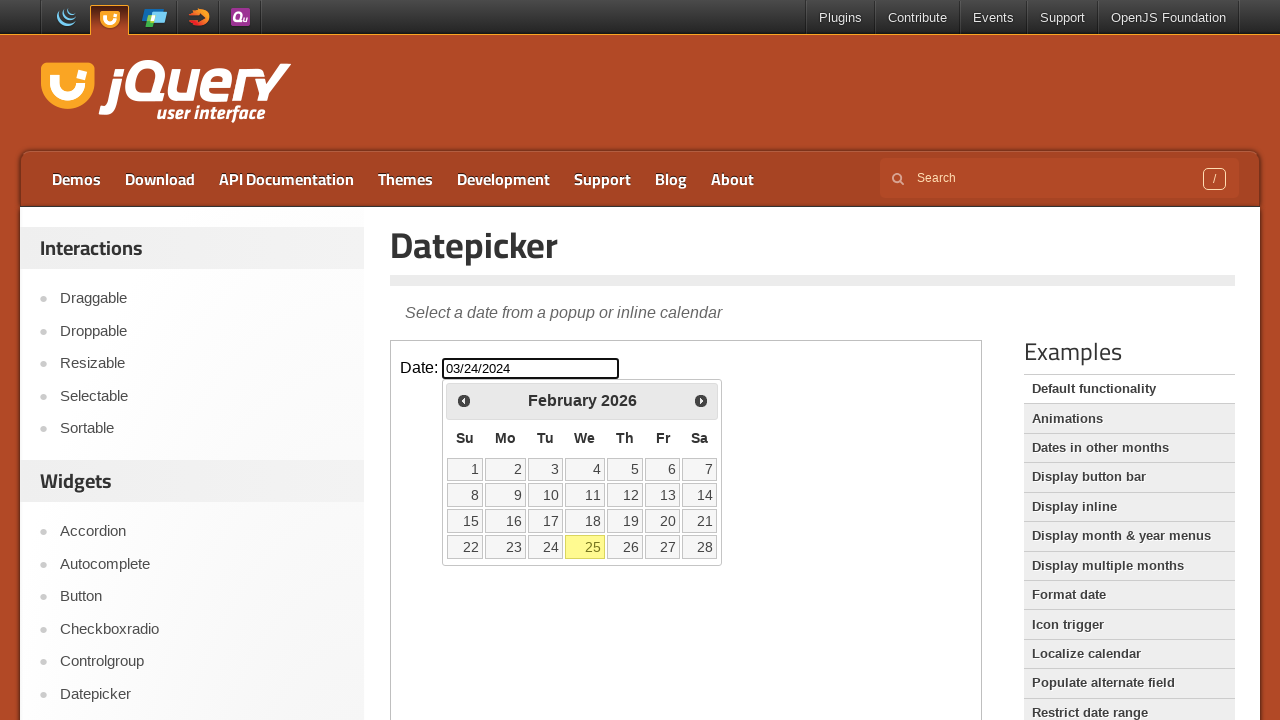